Navigates to a Stepik lesson page, fills in a text answer in the textarea field, and clicks the submit button to submit the solution.

Starting URL: https://stepik.org/lesson/25969/step/12

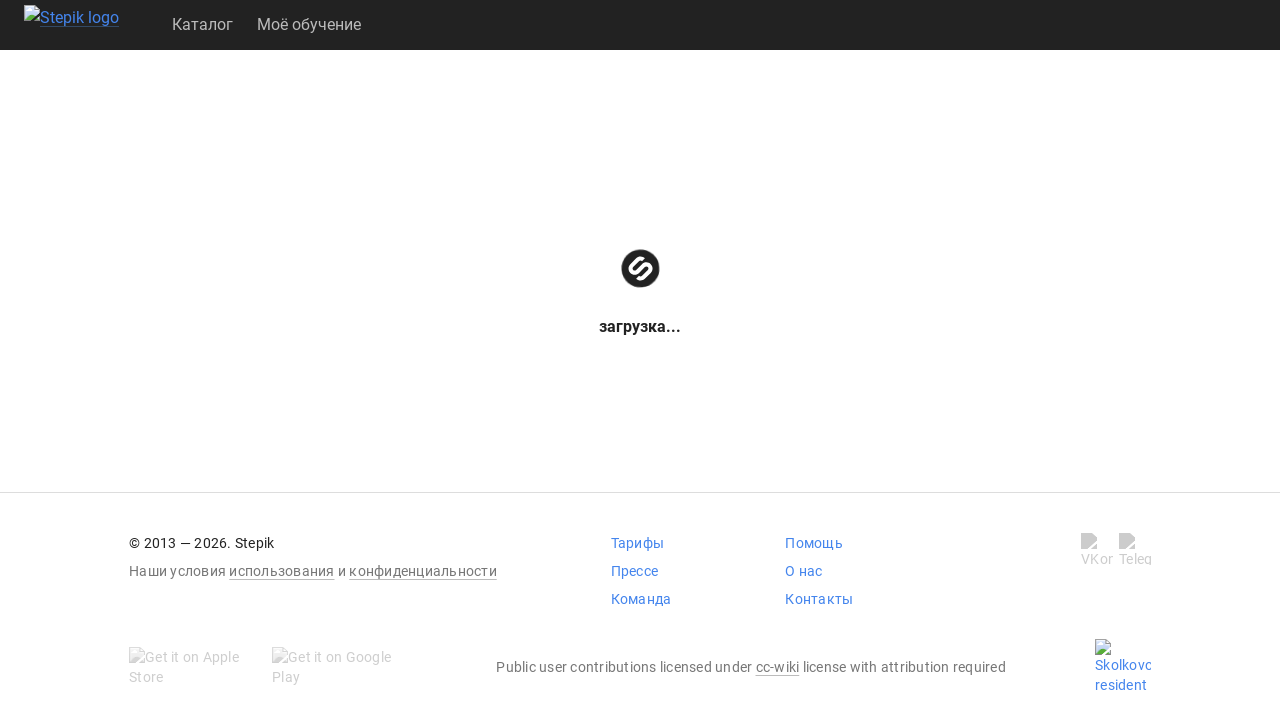

Waited for textarea to be visible
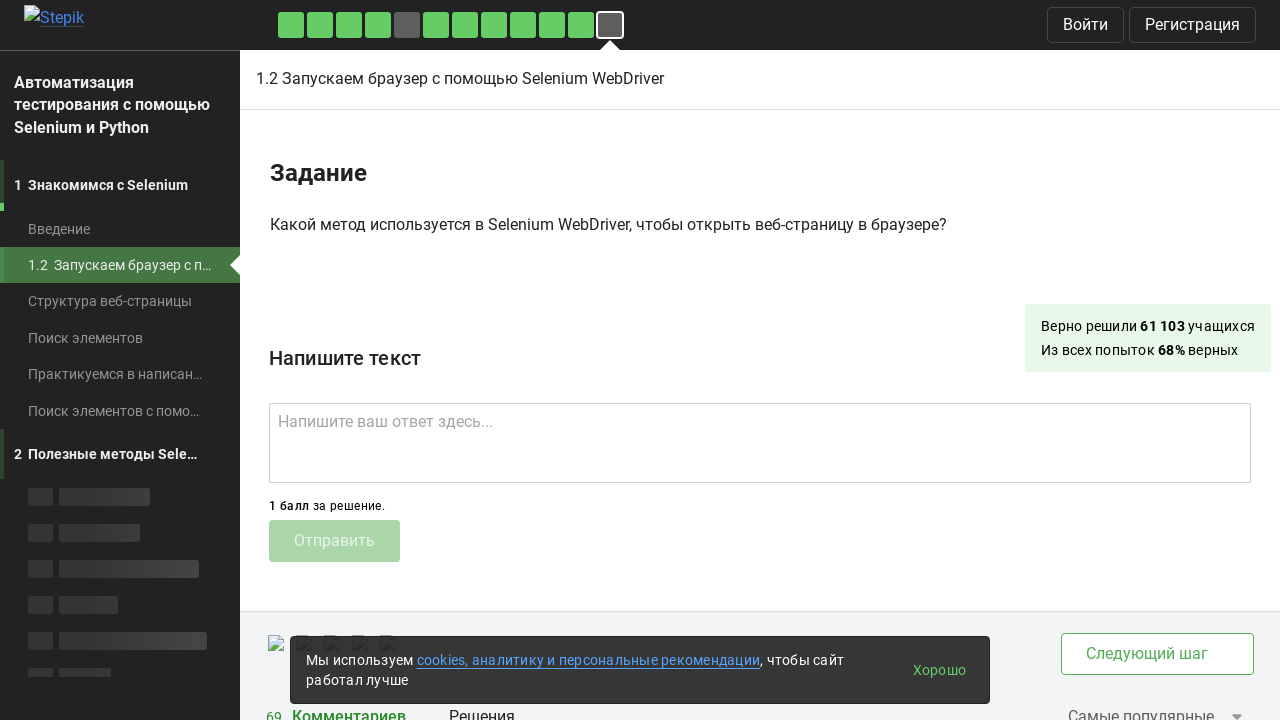

Filled textarea with answer 'get()' on .textarea
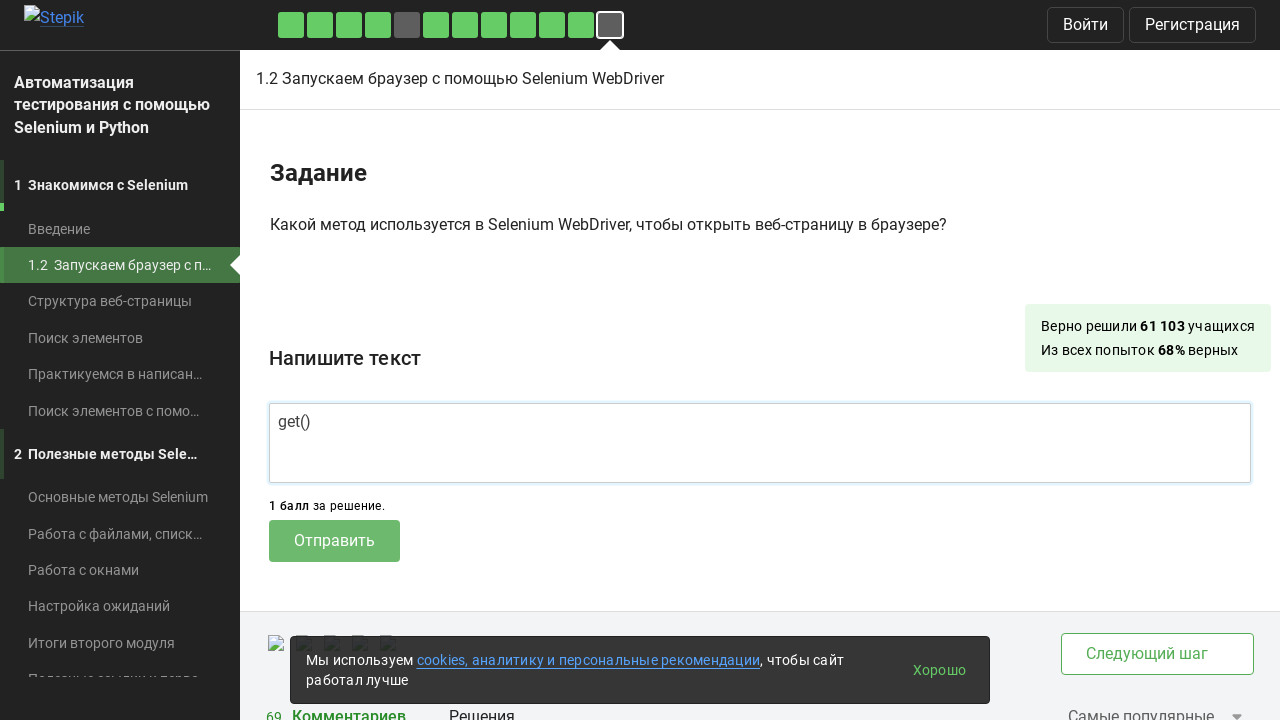

Clicked submit button to submit solution at (334, 541) on .submit-submission
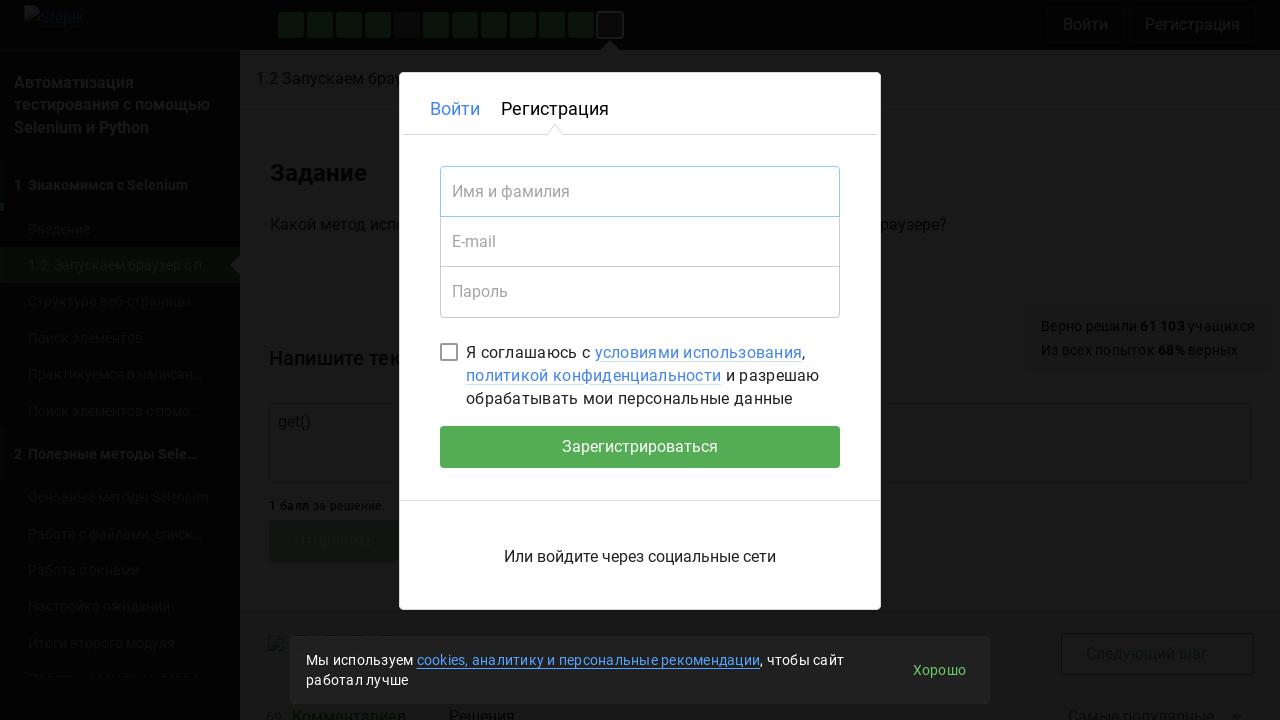

Waited for submission response to process
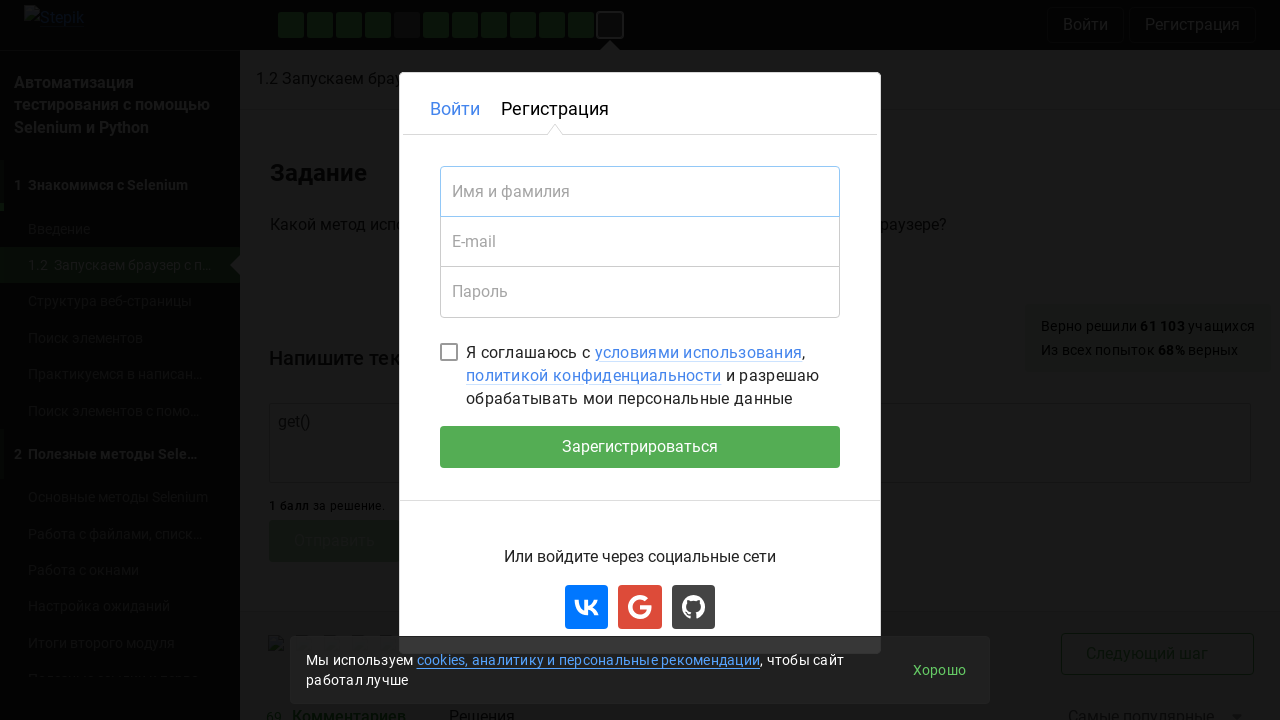

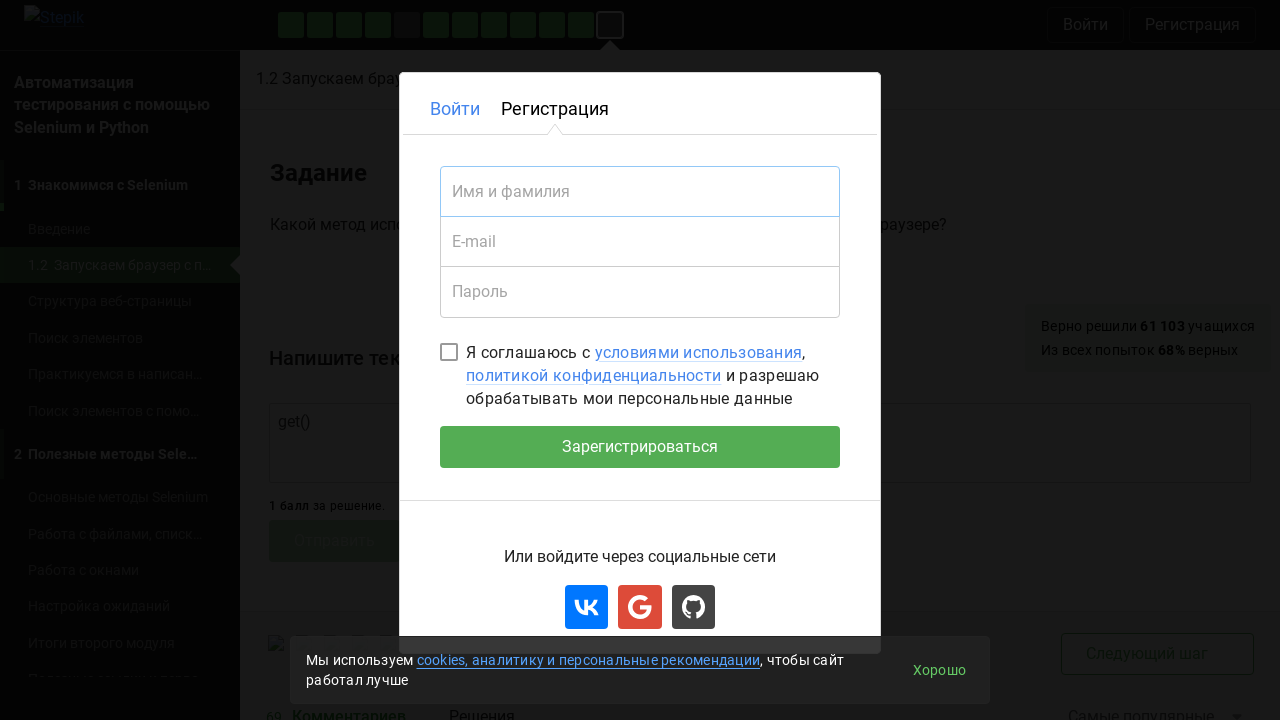